Tests web table interaction by navigating to table pages and verifying table elements are present and accessible

Starting URL: https://awesomeqa.com/webtable.html

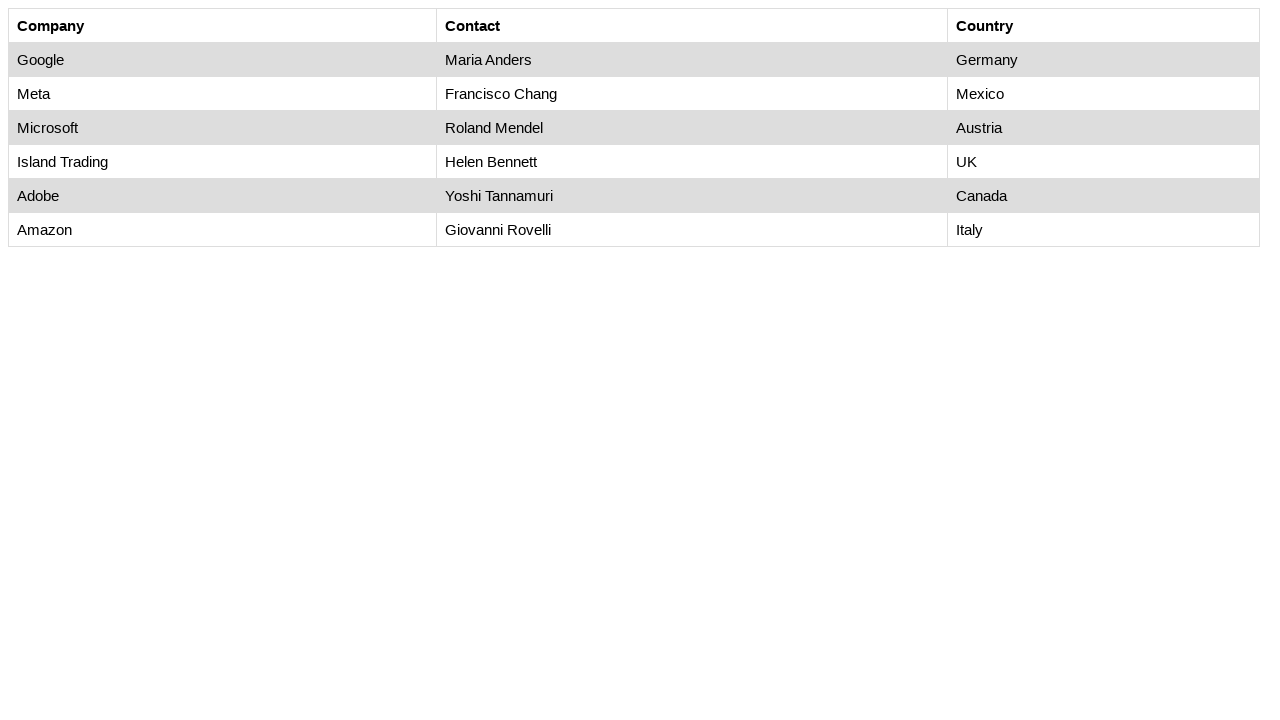

Waited for customers table to be present
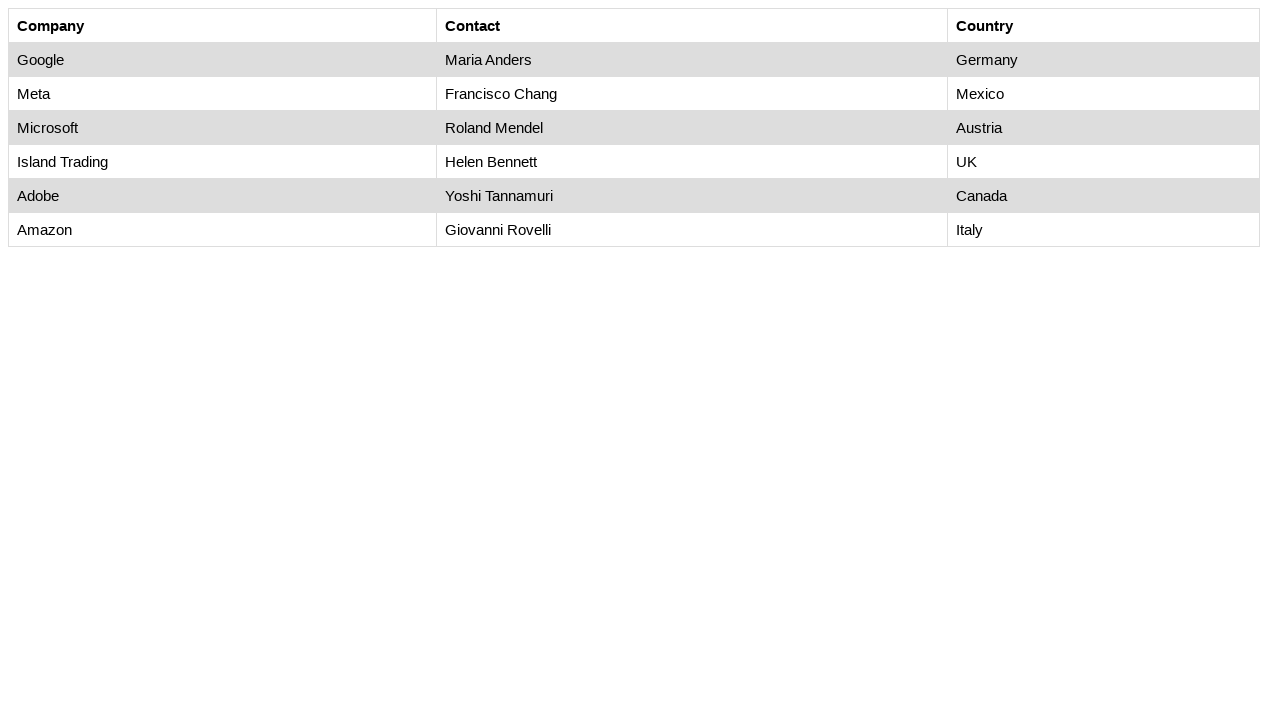

Verified table rows are present in customers table
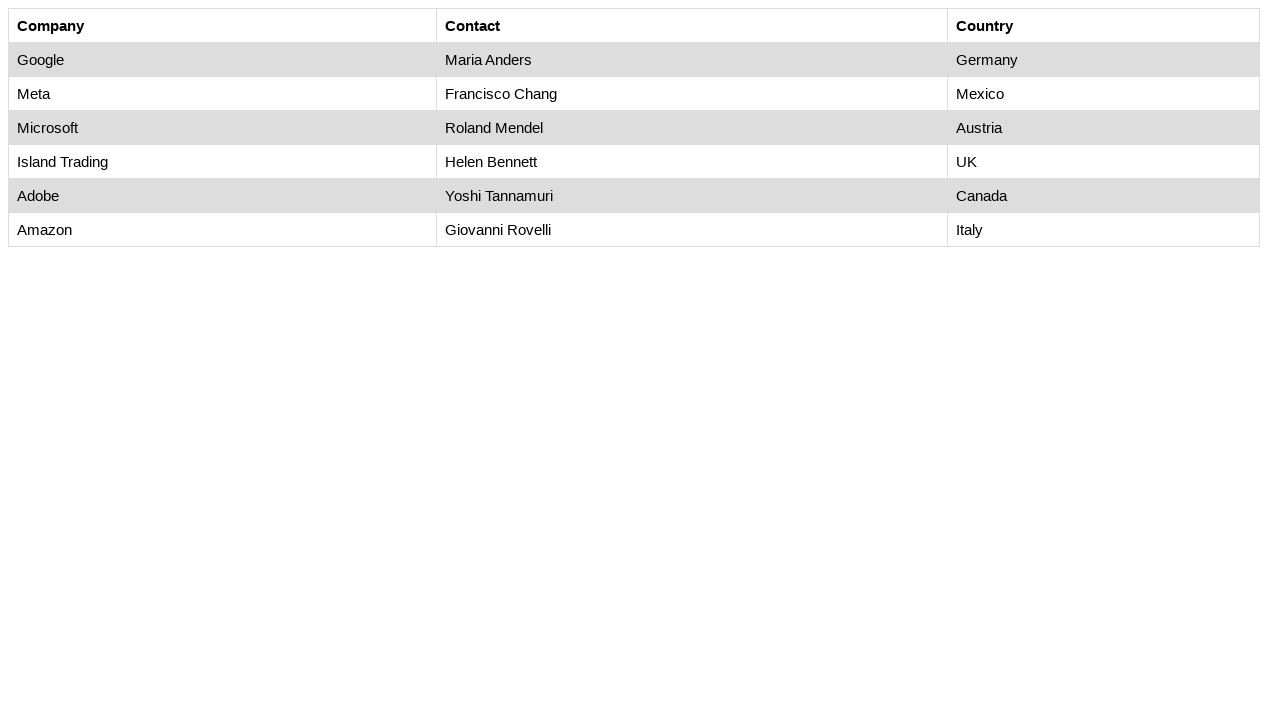

Navigated to second table page at https://awesomeqa.com/webtable1.html
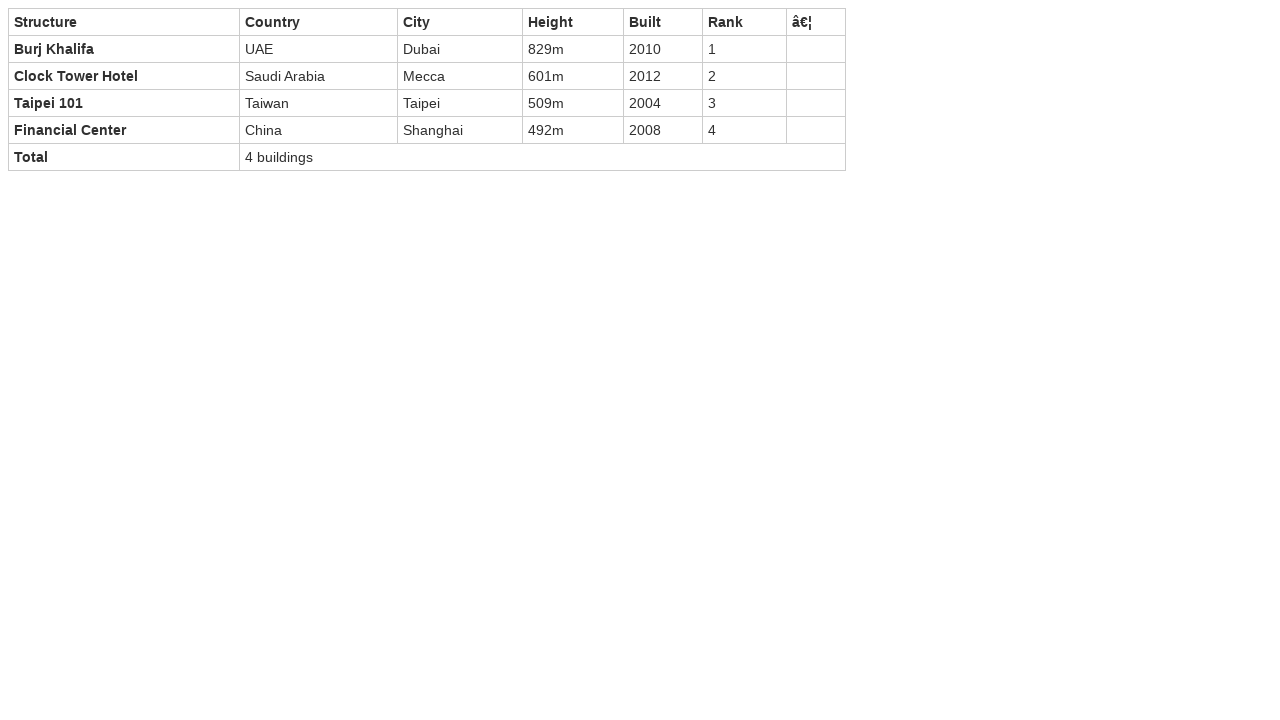

Verified sample table tbody is present
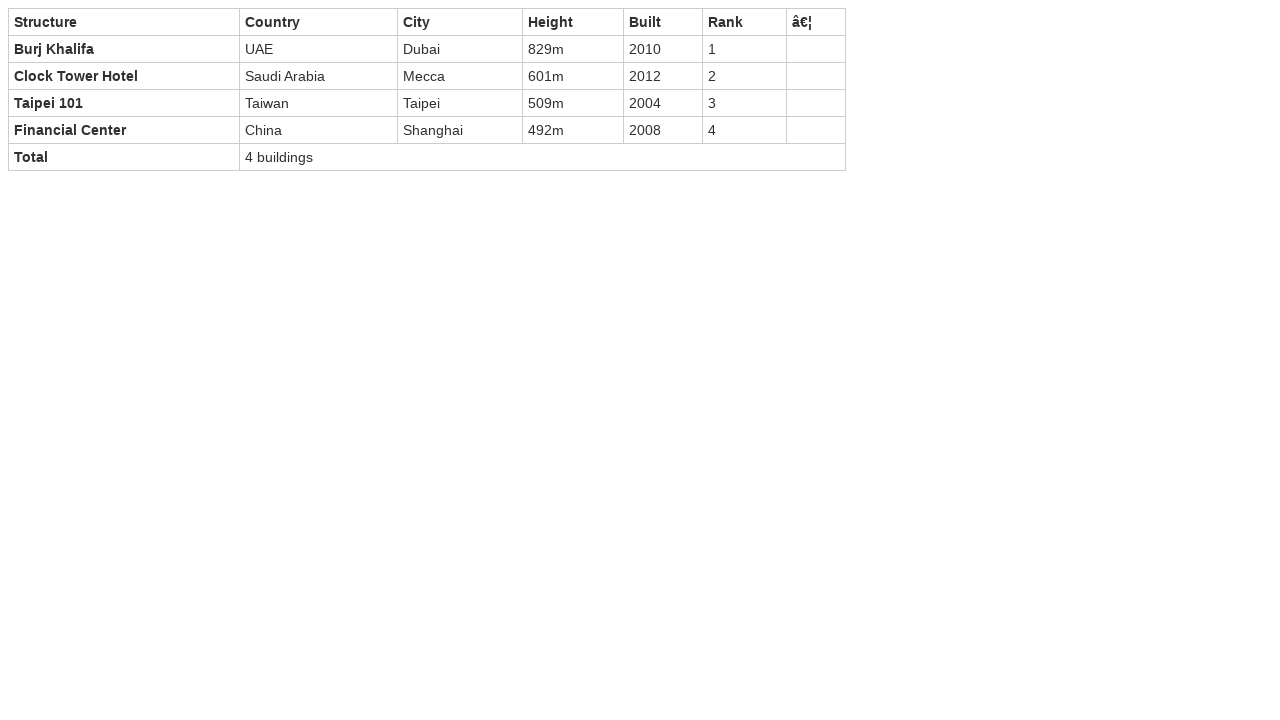

Verified sample table contains rows with data cells
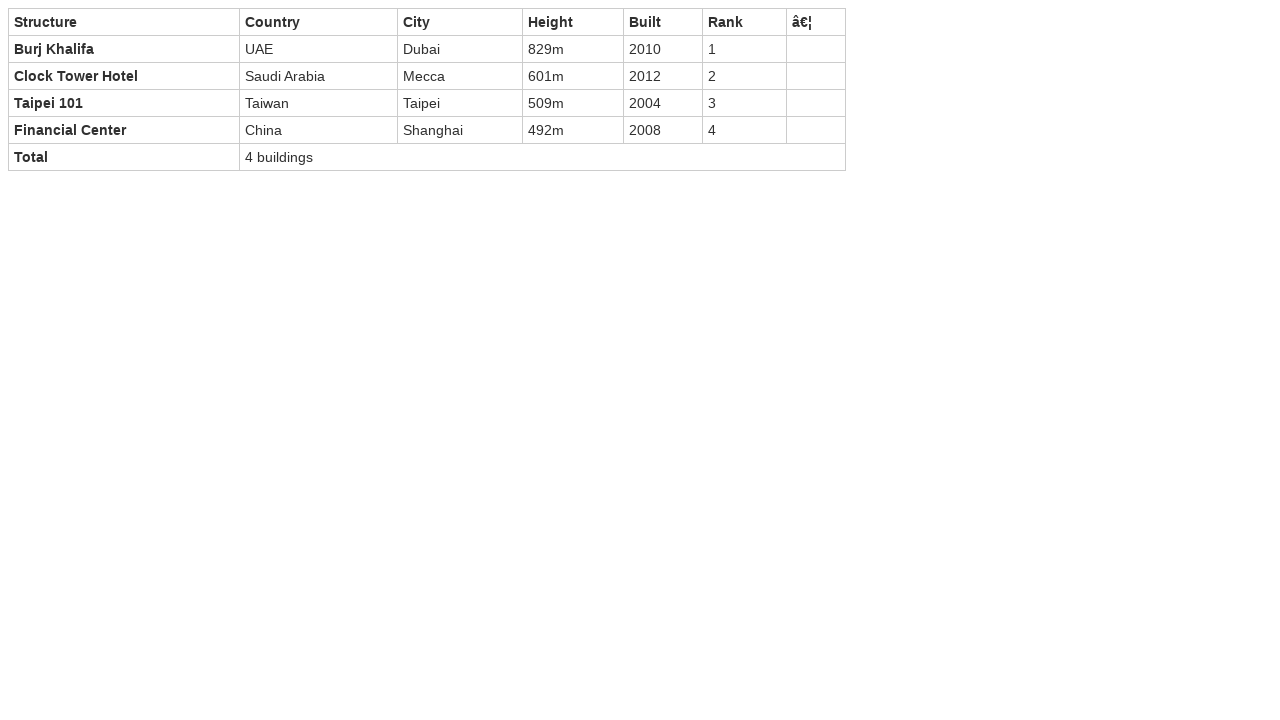

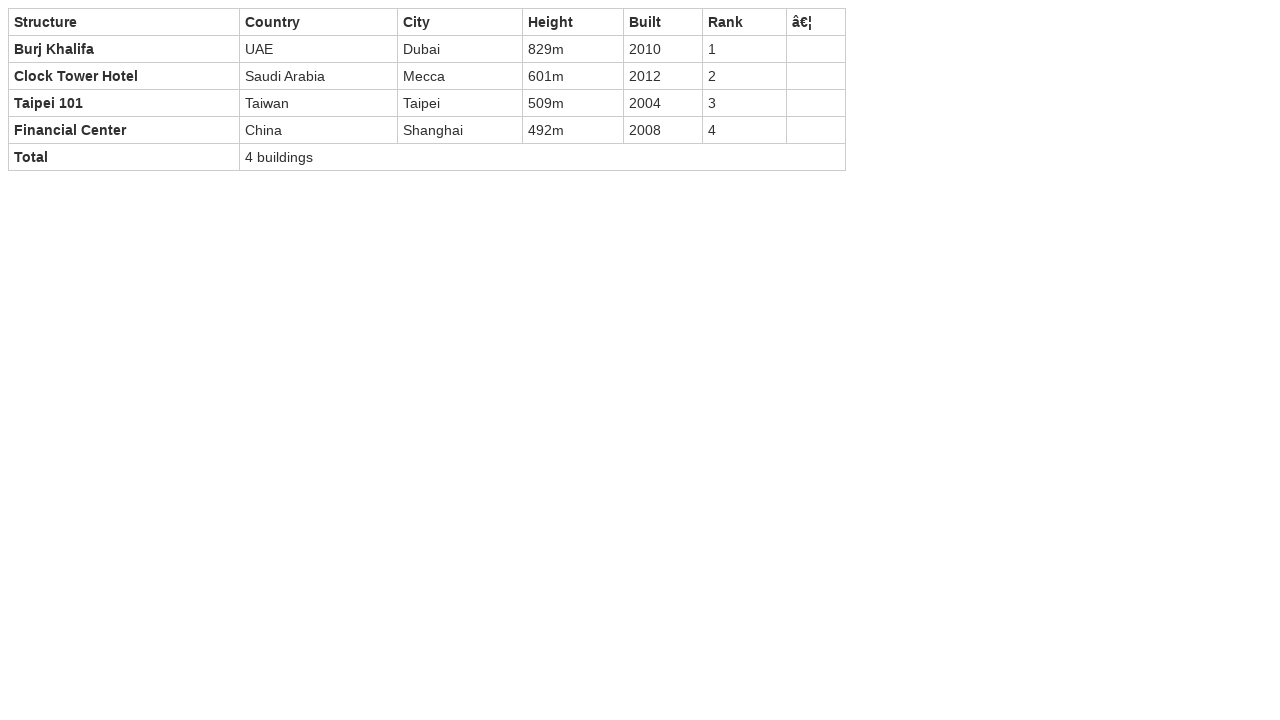